Tests multi-window handling by clicking buttons that open new browser windows, then switching between windows to fill a text field in one child window and click a checkbox in another child window.

Starting URL: https://www.hyrtutorials.com/p/window-handles-practice.html

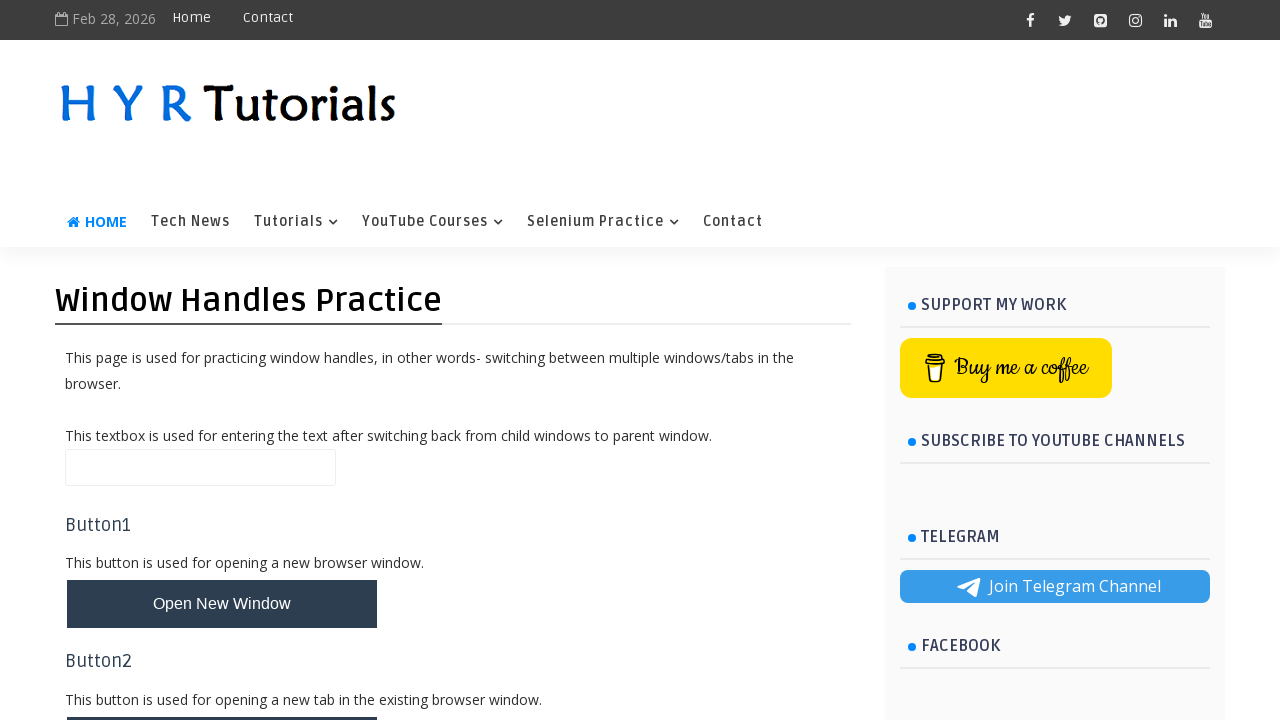

Clicked first button to open child window at (222, 604) on (//button[@class='whButtons'])[1]
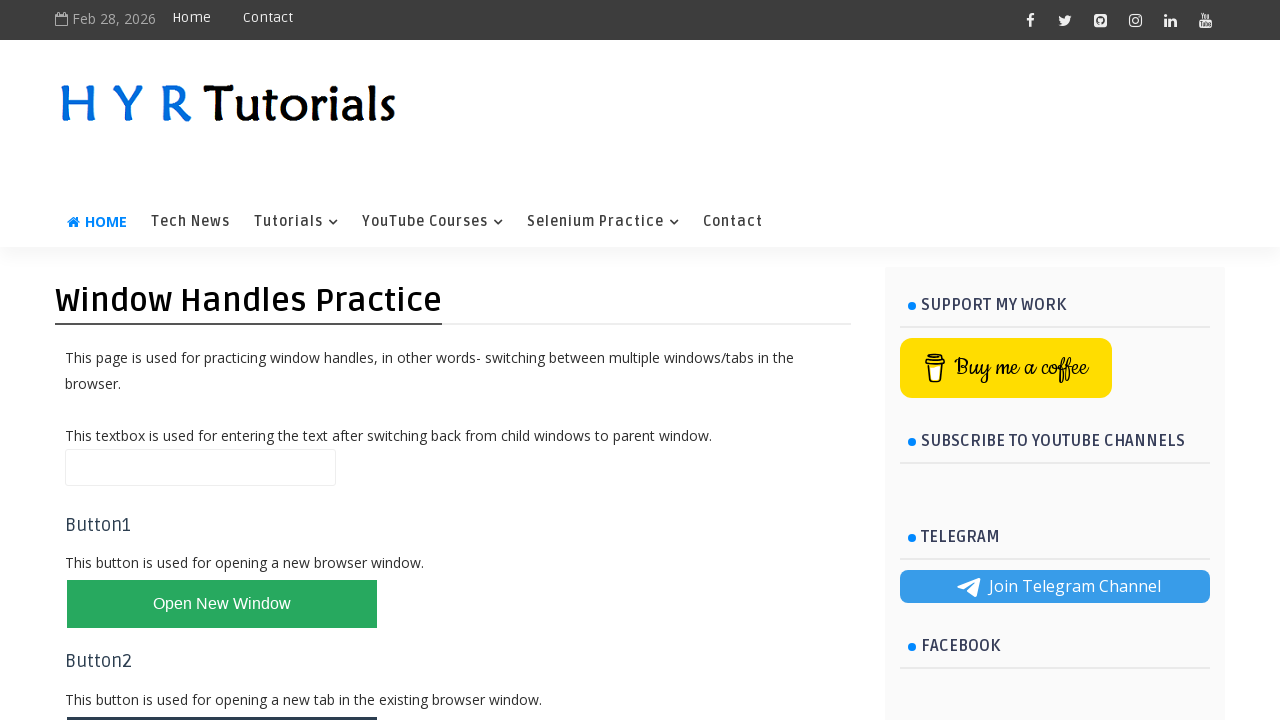

Clicked third button to open second child window at (222, 362) on (//button[@class='whButtons'])[3]
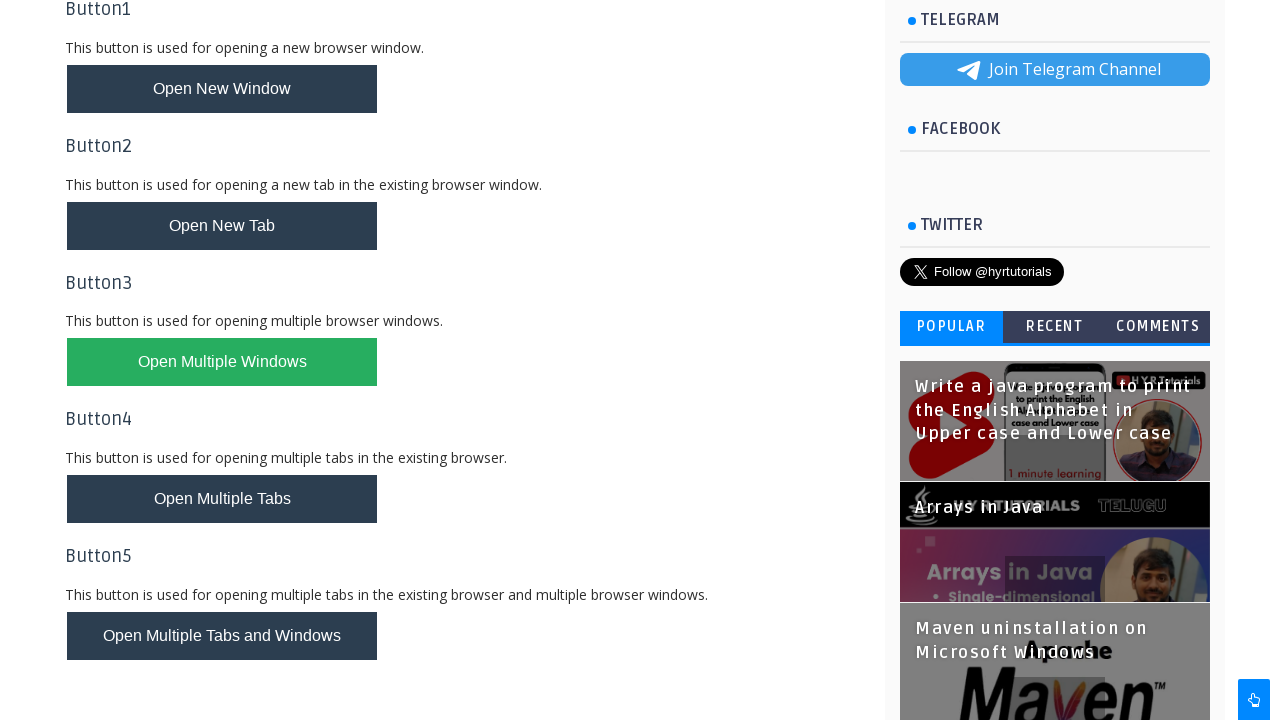

Waited 1000ms for child windows to open
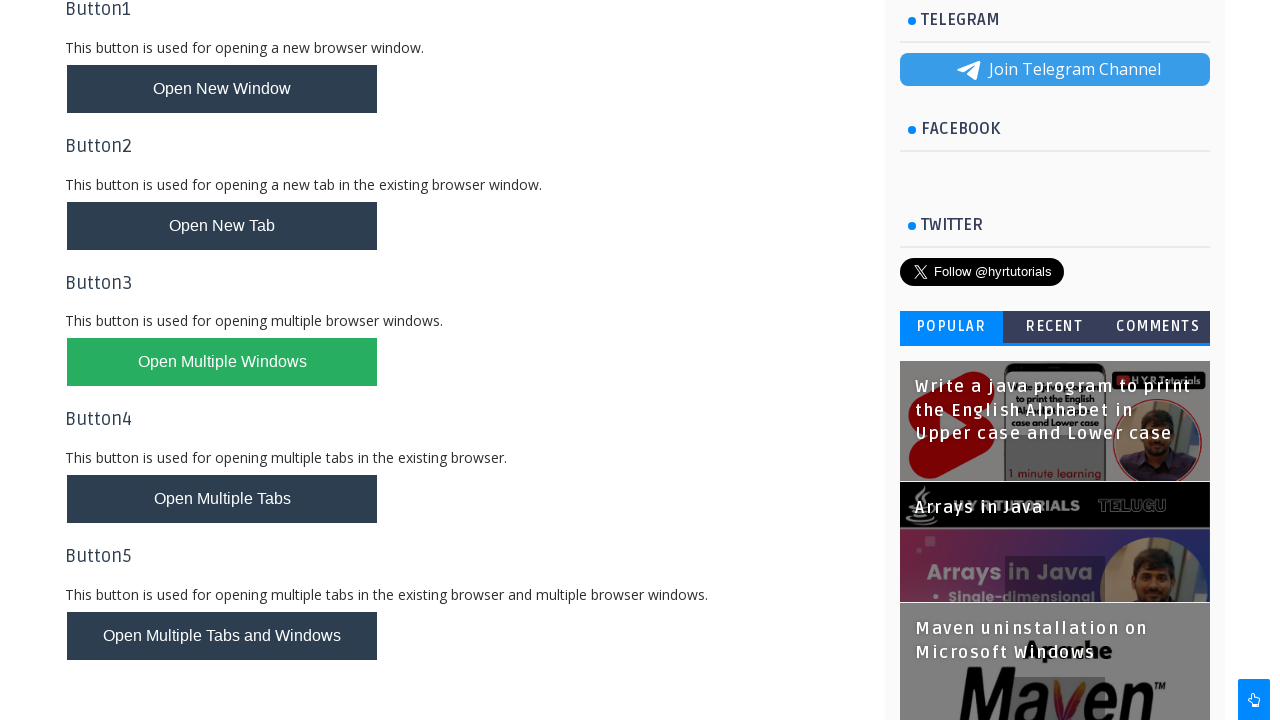

Retrieved all open pages from context
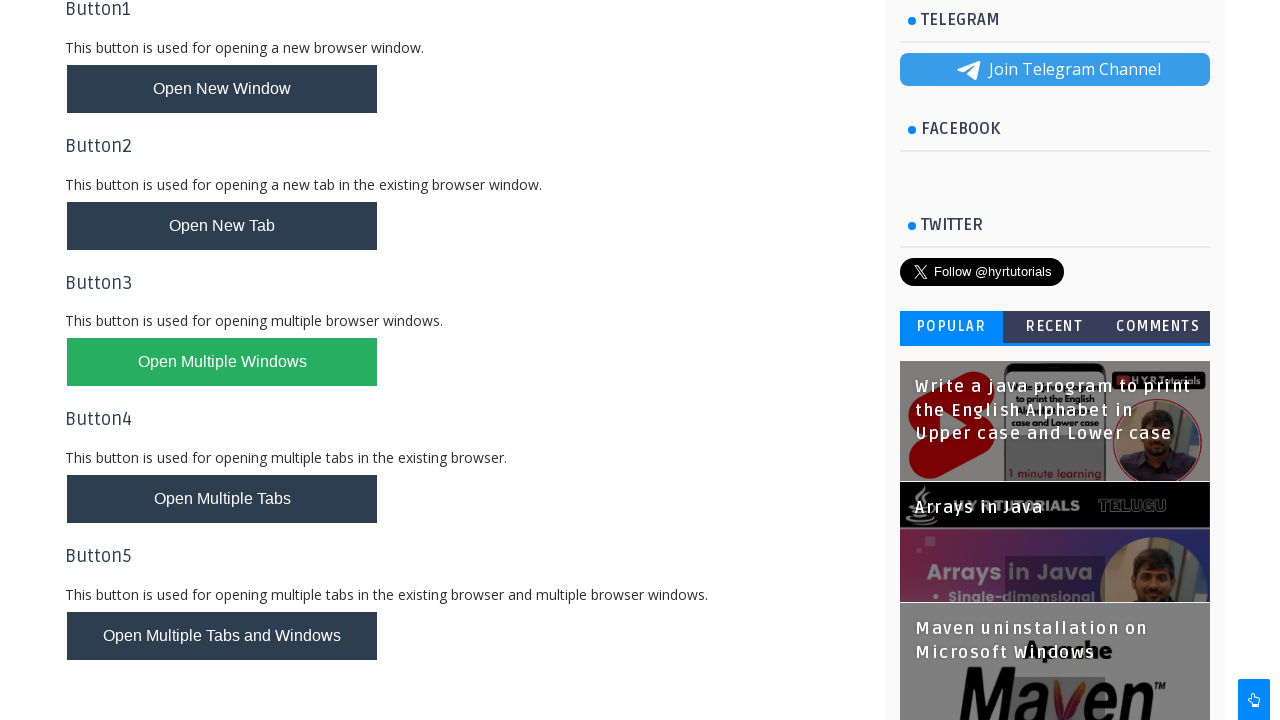

Selected first child window (index 1)
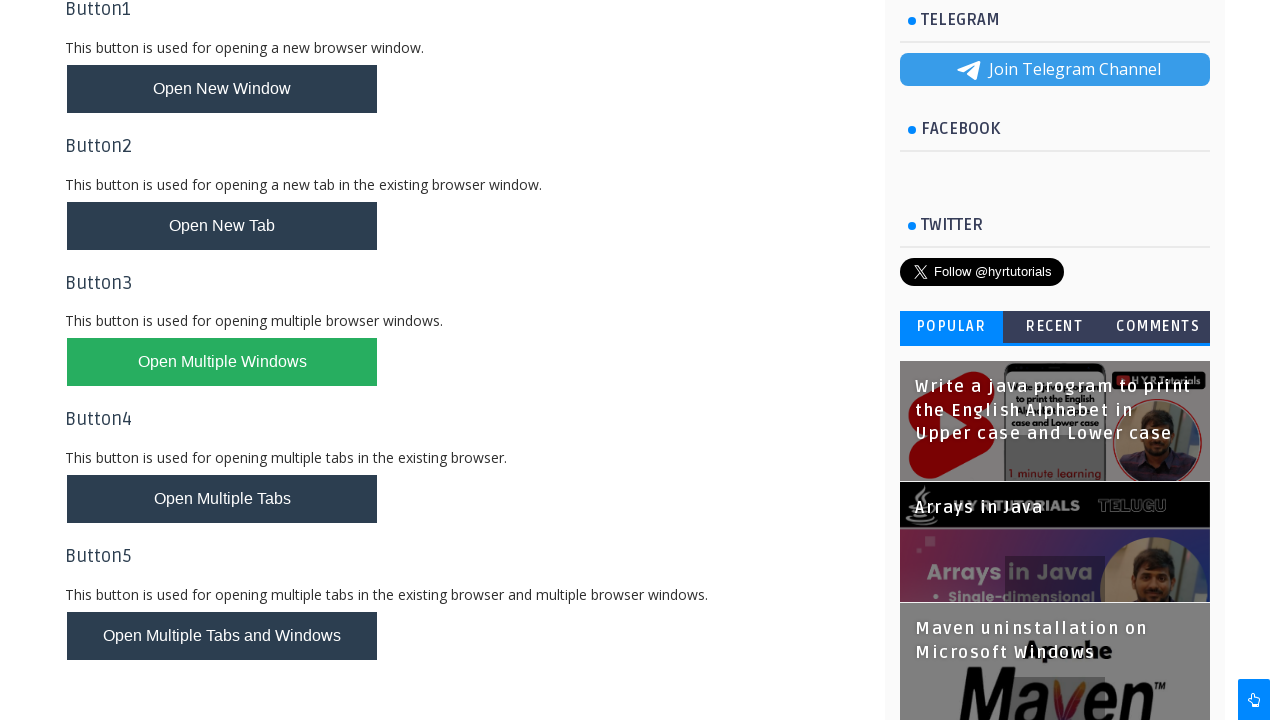

Waited for firstName field to be available in first child window
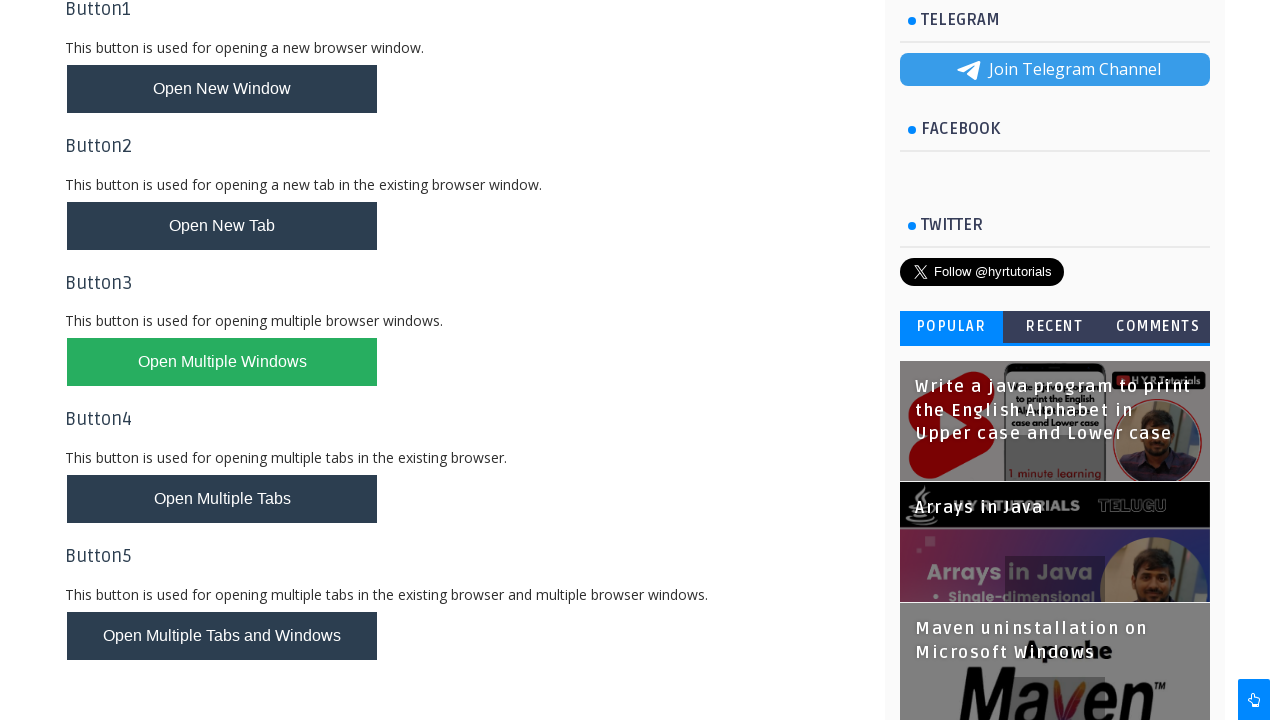

Clicked firstName field in first child window at (254, 225) on #firstName
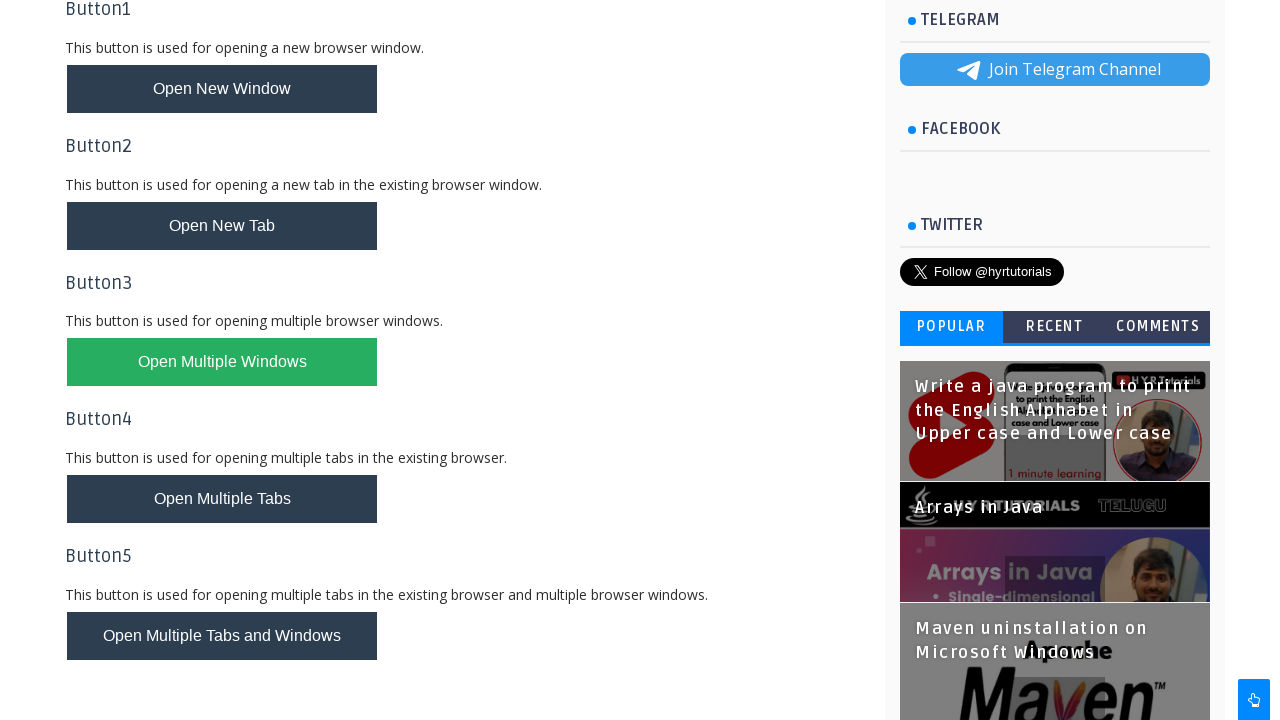

Filled firstName field with 'chorag' in first child window on #firstName
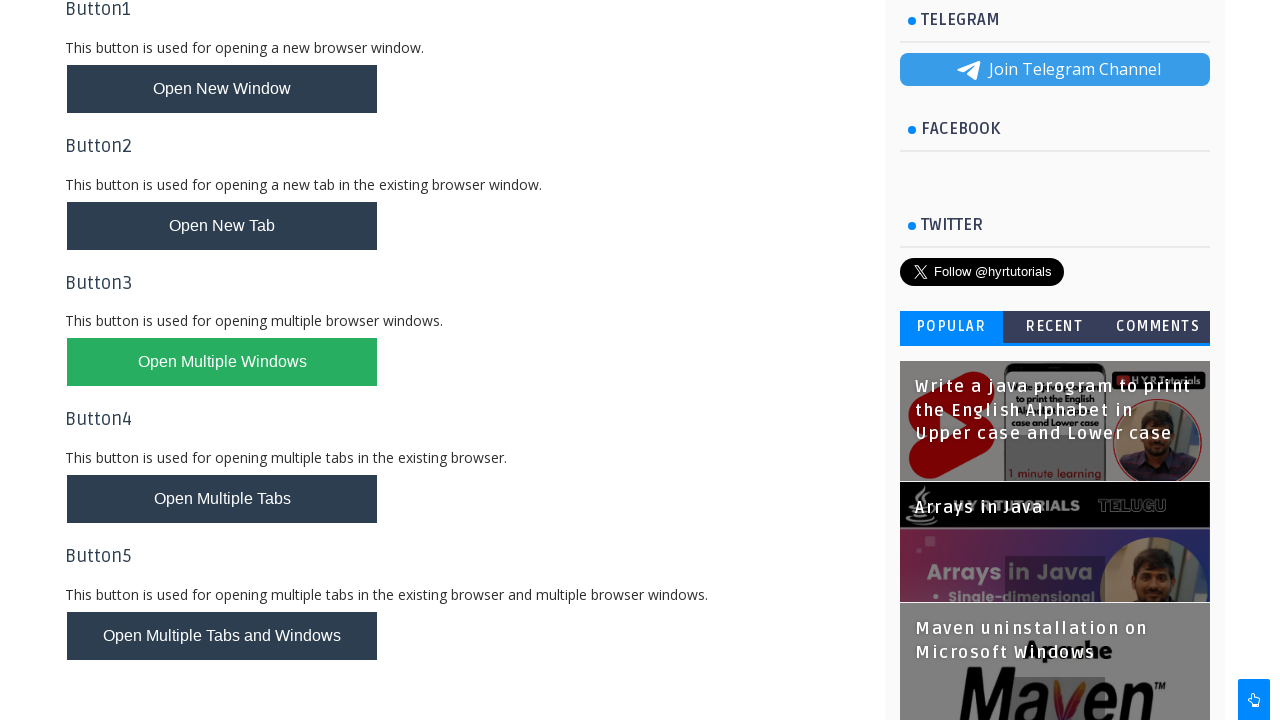

Selected second child window (index 2)
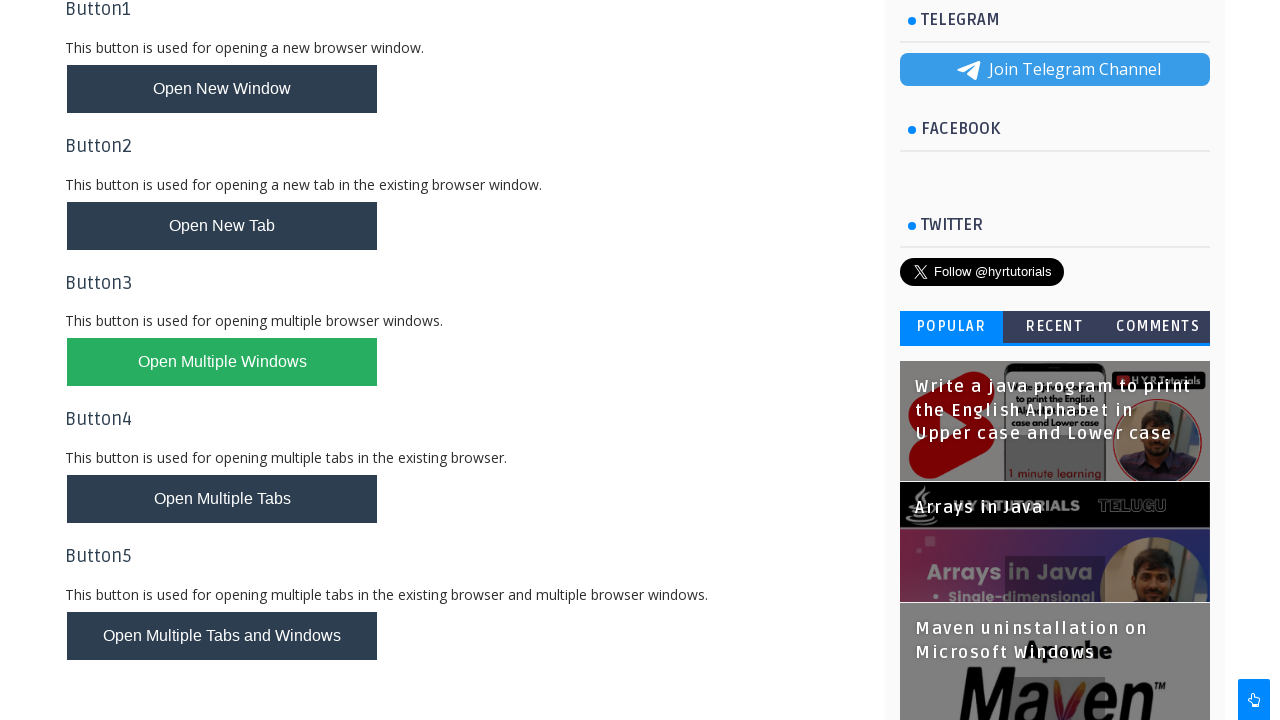

Waited for 6th checkbox to be available in second child window
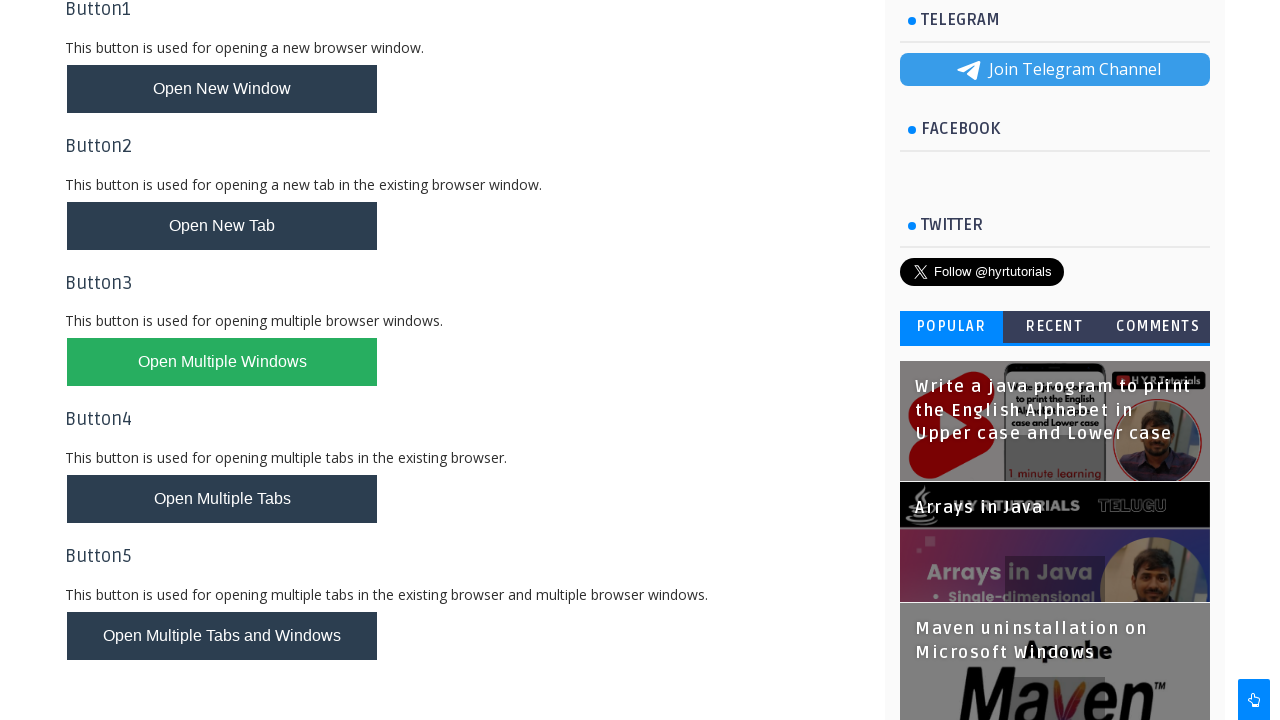

Clicked 6th checkbox in second child window at (564, 225) on (//input[@class='bcCheckBox'])[6]
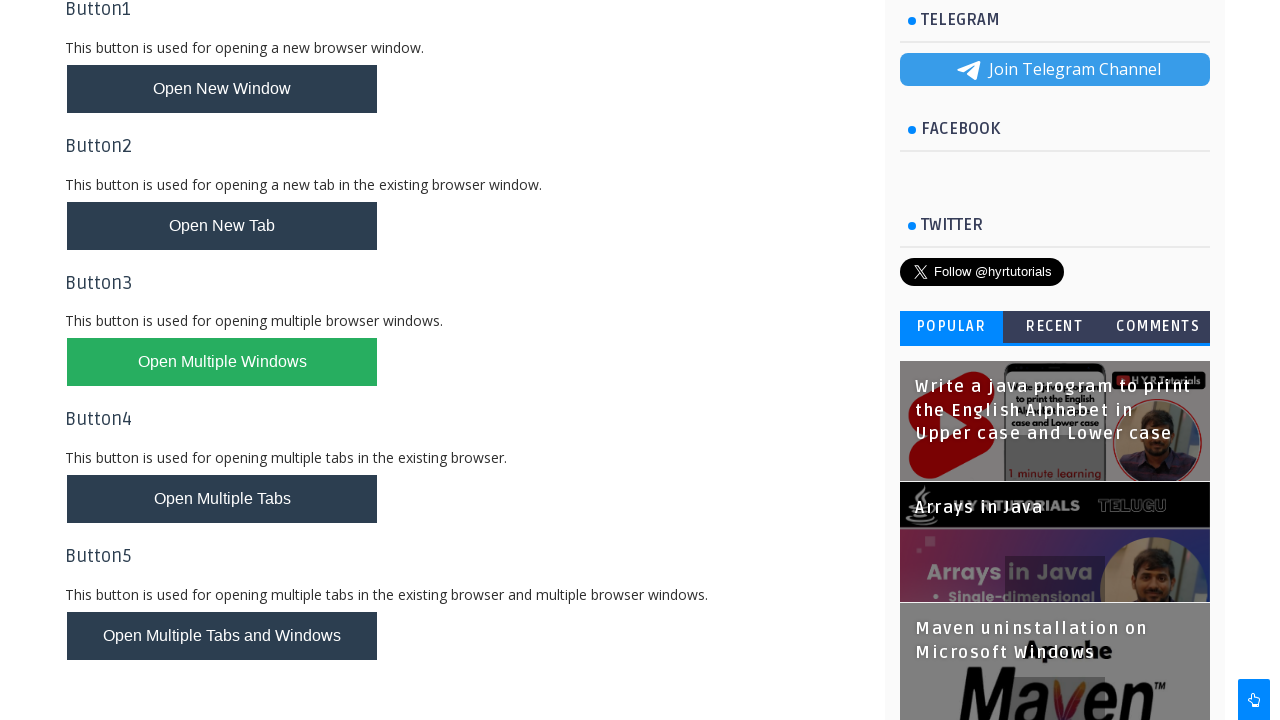

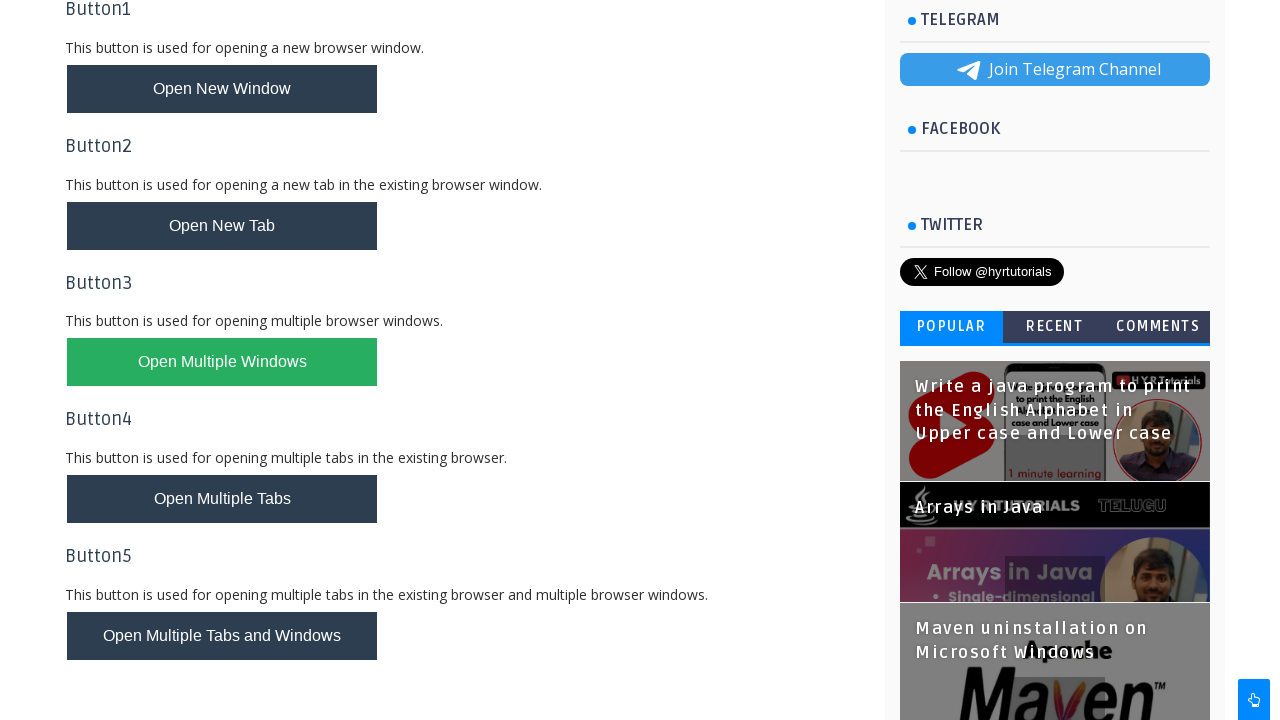